Tests that clicking the login button opens the login modal and verifies the modal is displayed

Starting URL: https://www.demoblaze.com/index.html

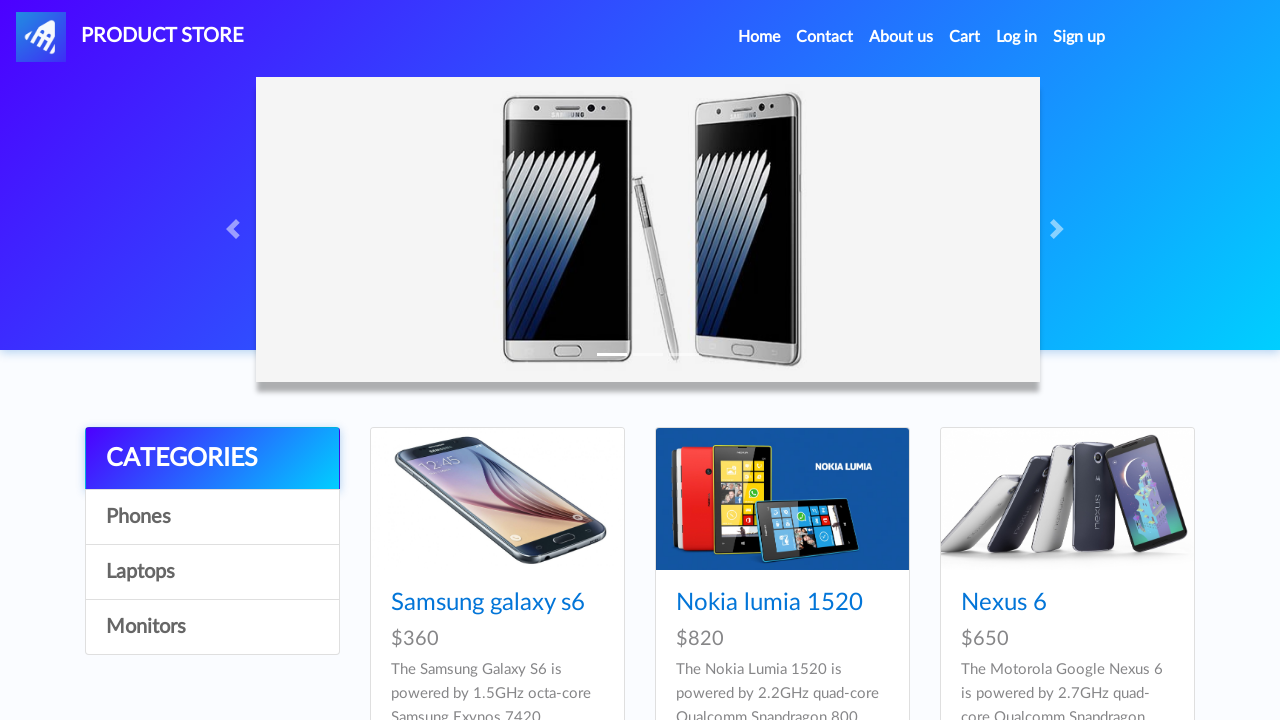

Clicked login button to open login modal at (1017, 37) on #login2
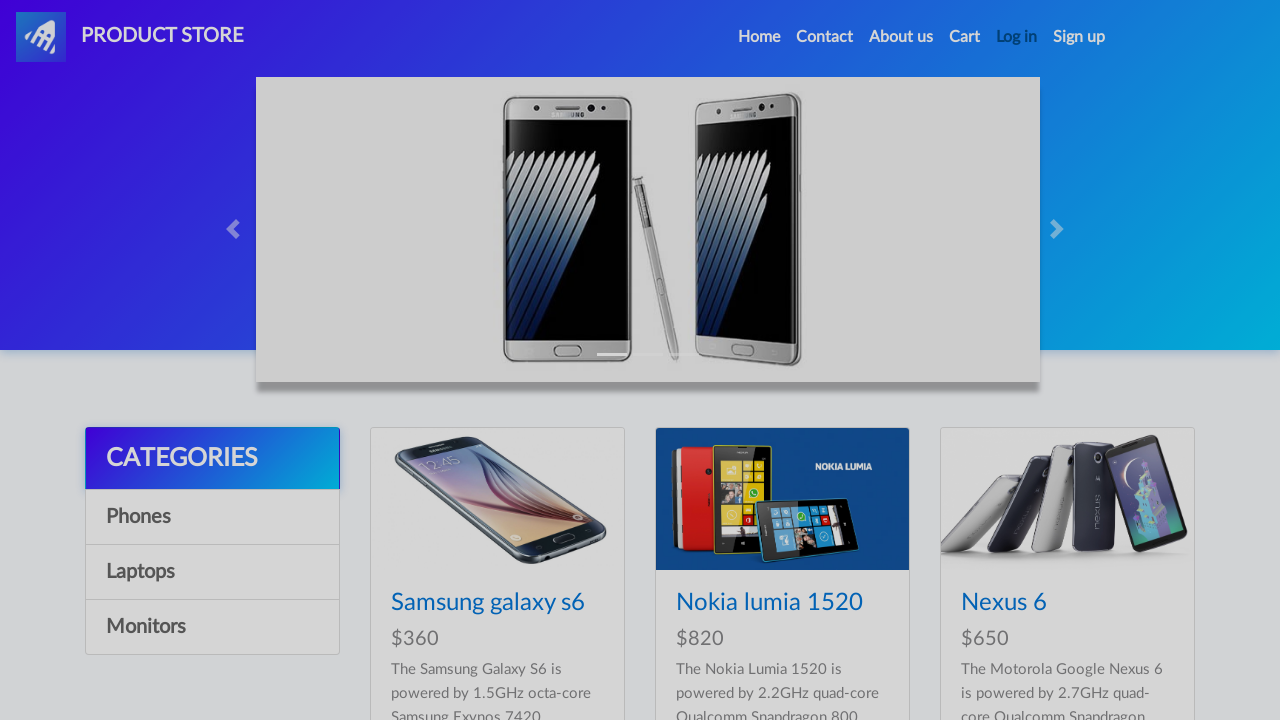

Login modal became visible
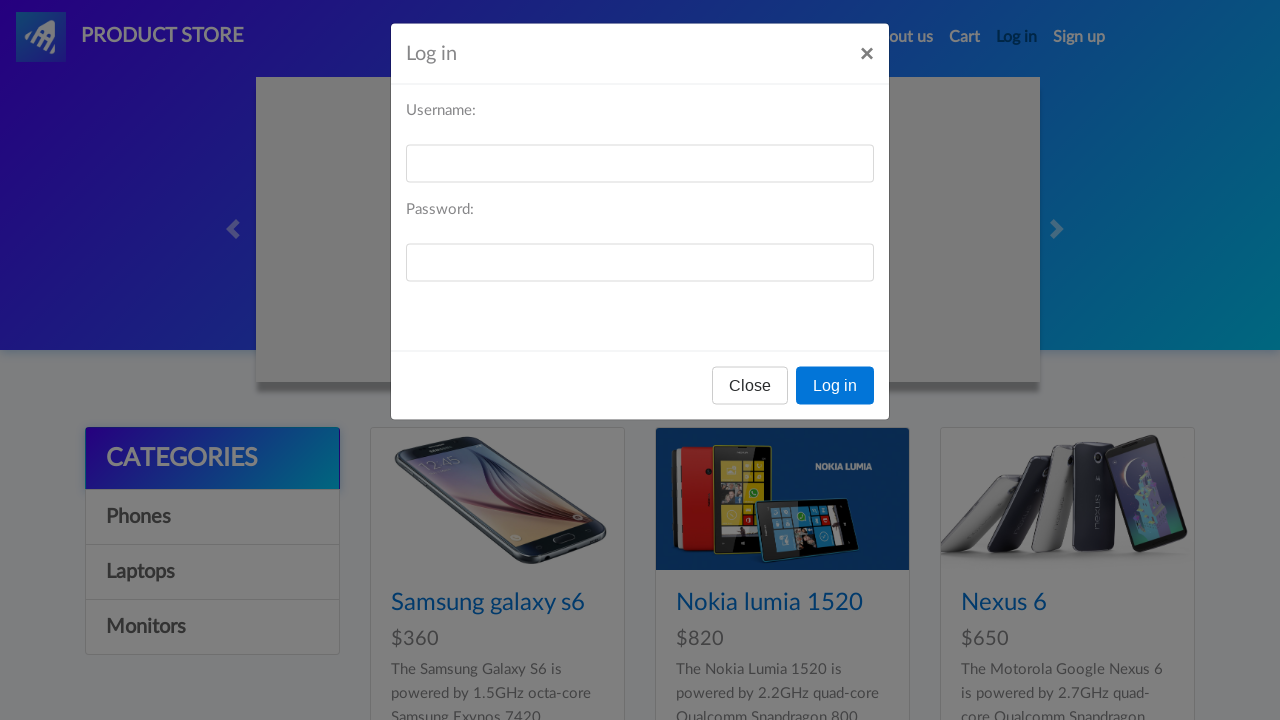

Verified login modal label is visible
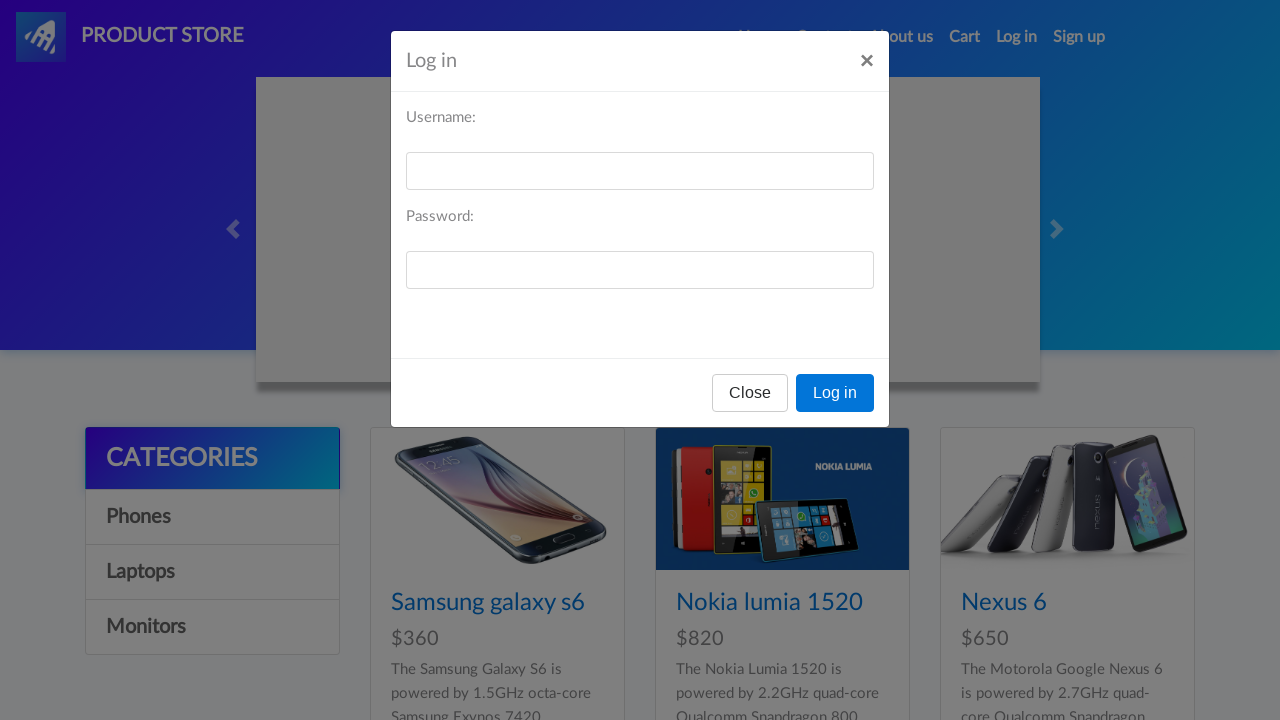

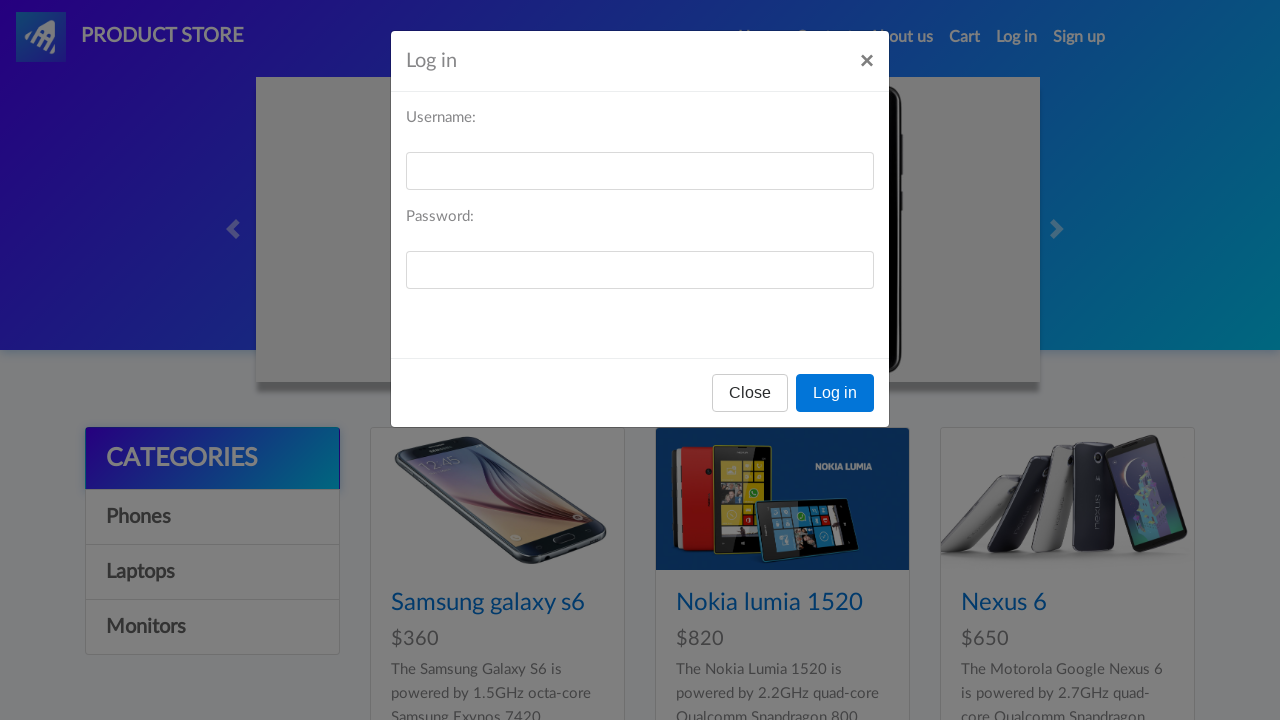